Tests marking individual items as complete by clicking their checkboxes

Starting URL: https://demo.playwright.dev/todomvc

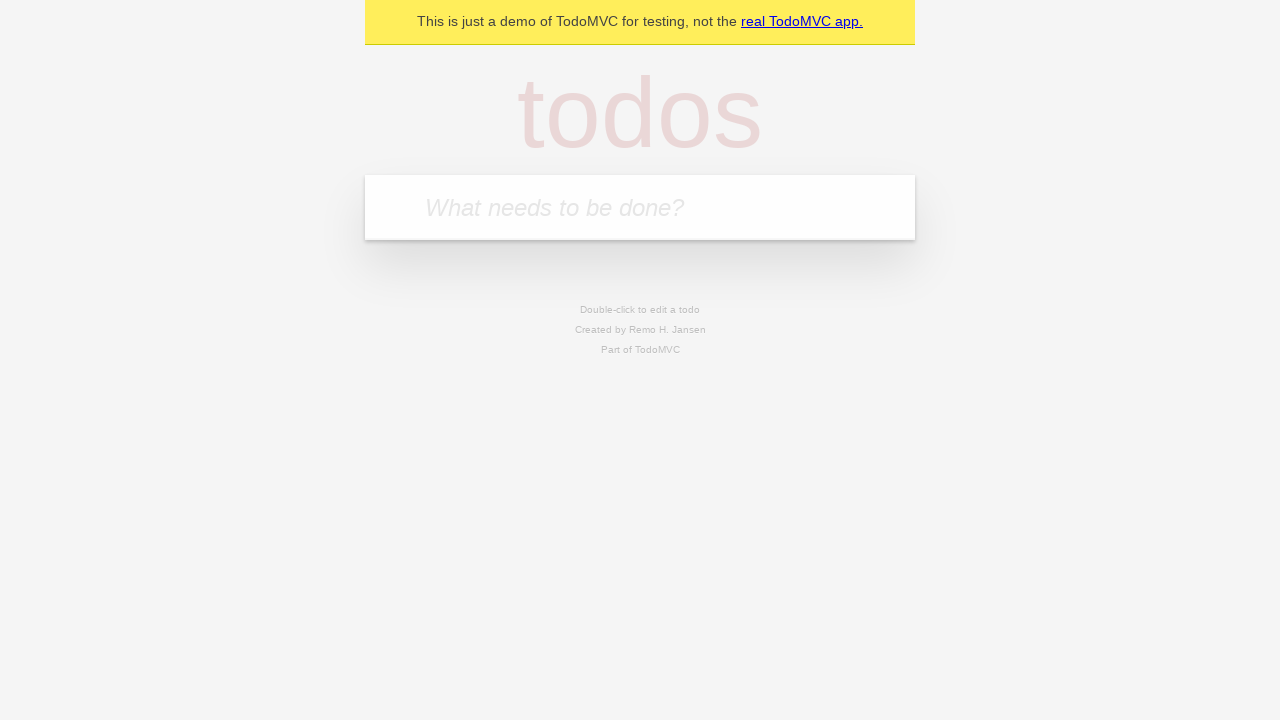

Filled input field with 'buy some cheese' on internal:attr=[placeholder="What needs to be done?"i]
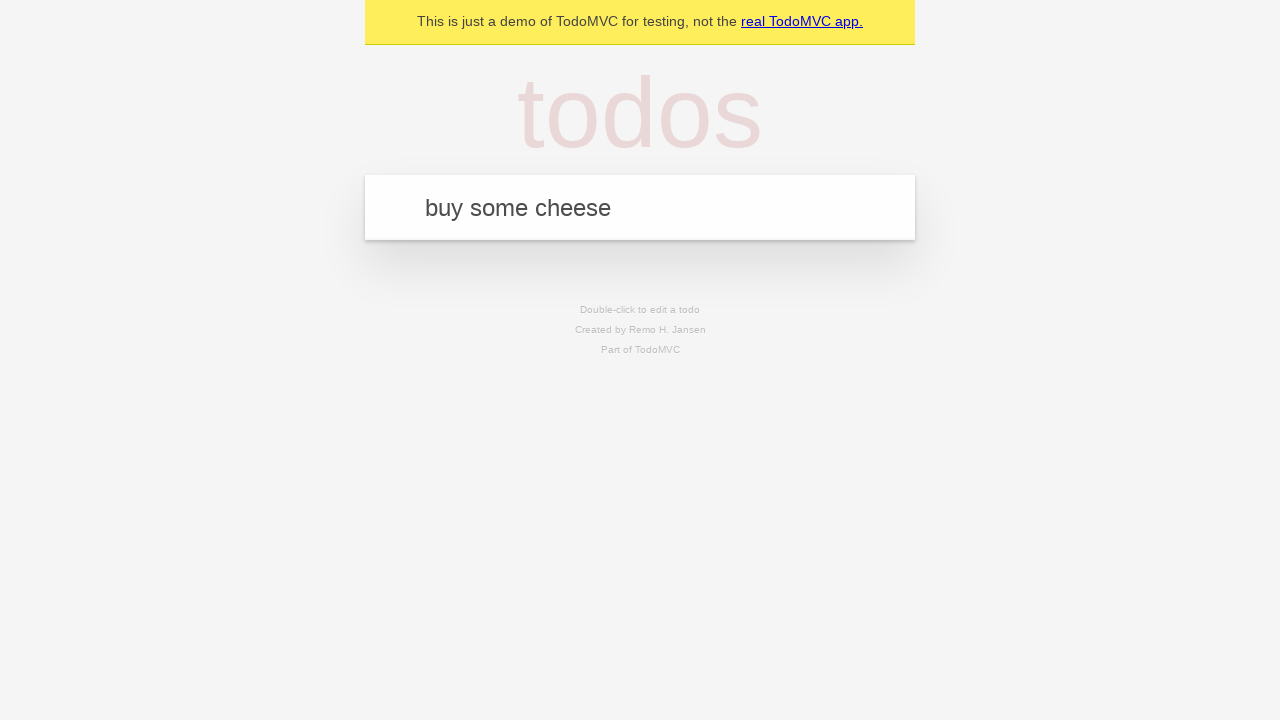

Pressed Enter to add first todo item on internal:attr=[placeholder="What needs to be done?"i]
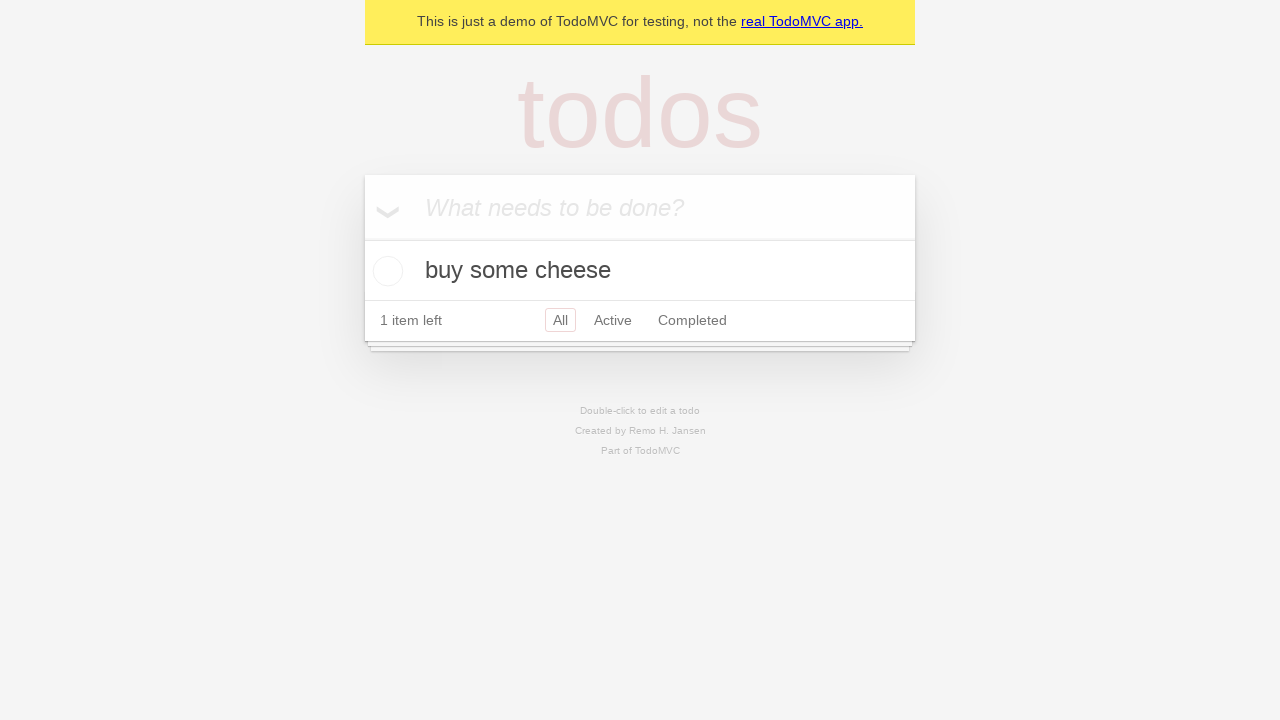

Filled input field with 'feed the cat' on internal:attr=[placeholder="What needs to be done?"i]
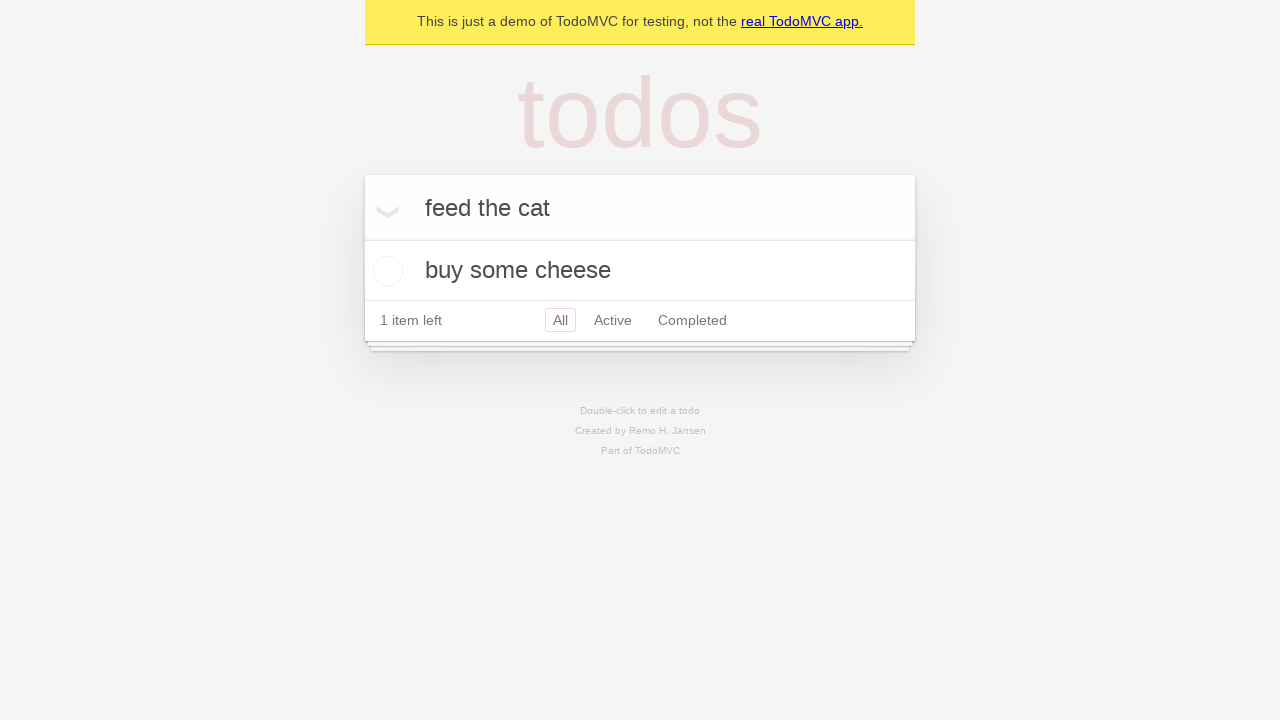

Pressed Enter to add second todo item on internal:attr=[placeholder="What needs to be done?"i]
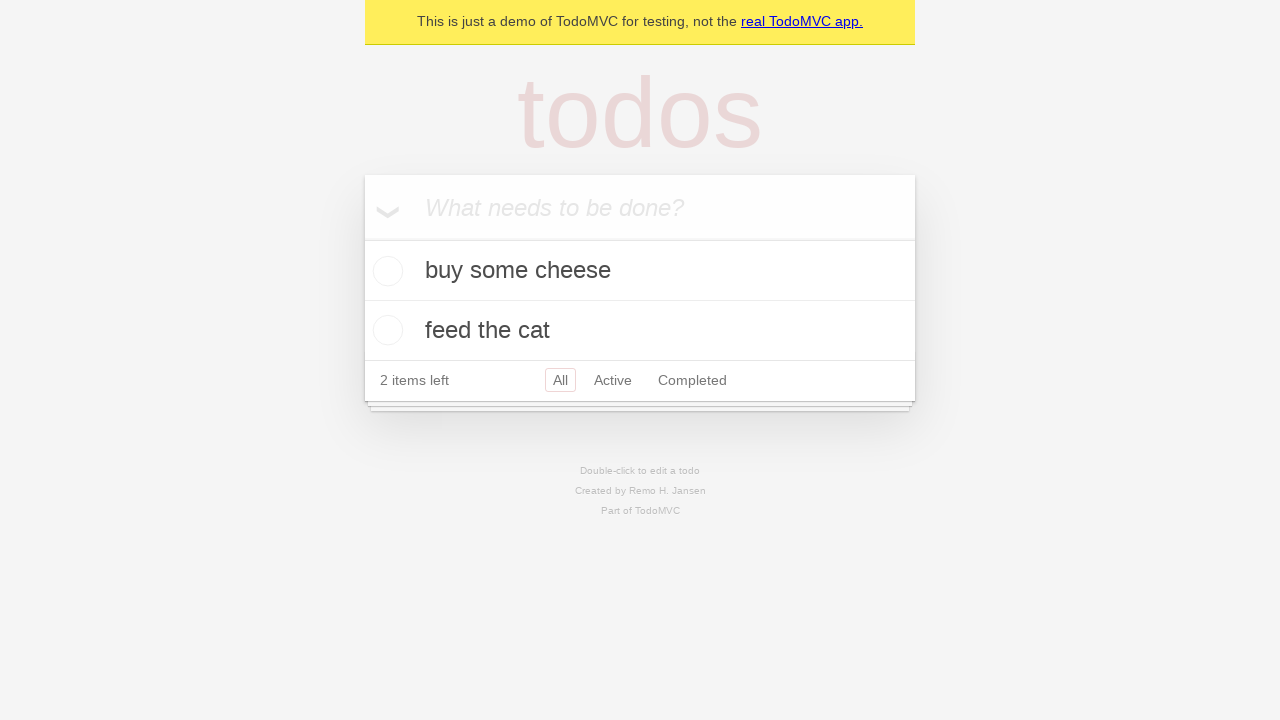

Checked checkbox for first todo item 'buy some cheese' at (385, 271) on internal:testid=[data-testid="todo-item"s] >> nth=0 >> internal:role=checkbox
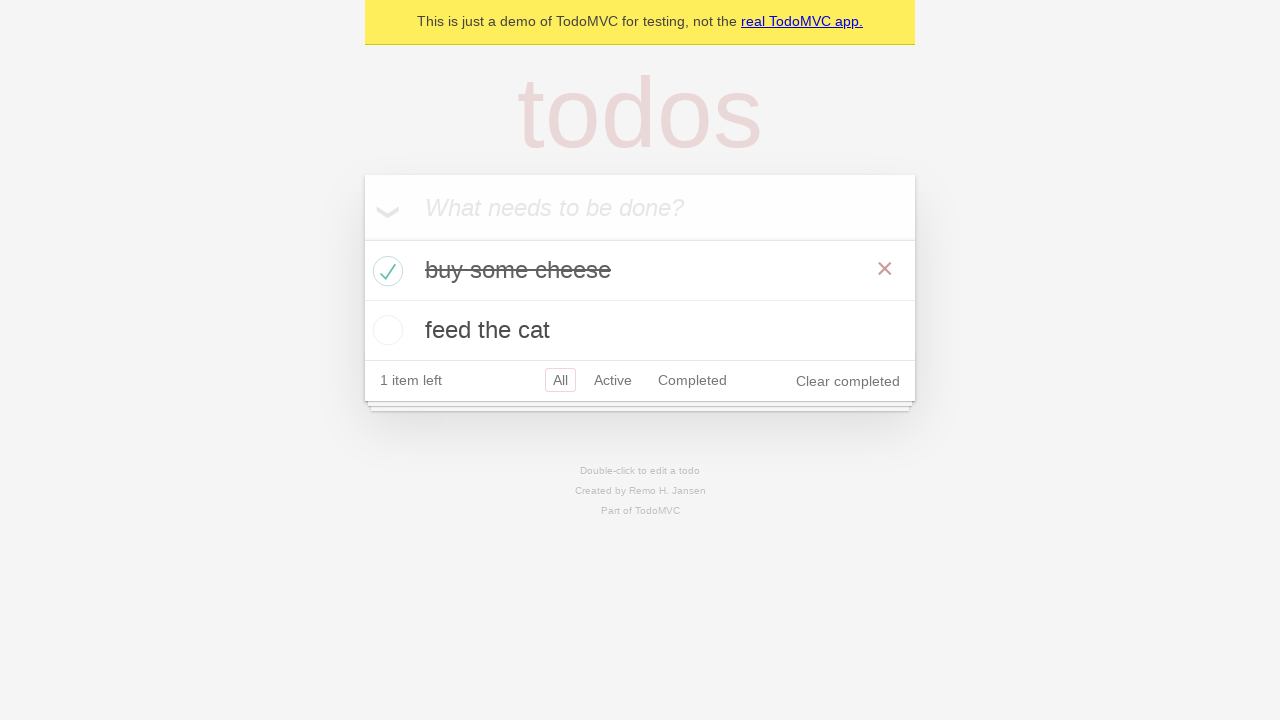

Checked checkbox for second todo item 'feed the cat' at (385, 330) on internal:testid=[data-testid="todo-item"s] >> nth=1 >> internal:role=checkbox
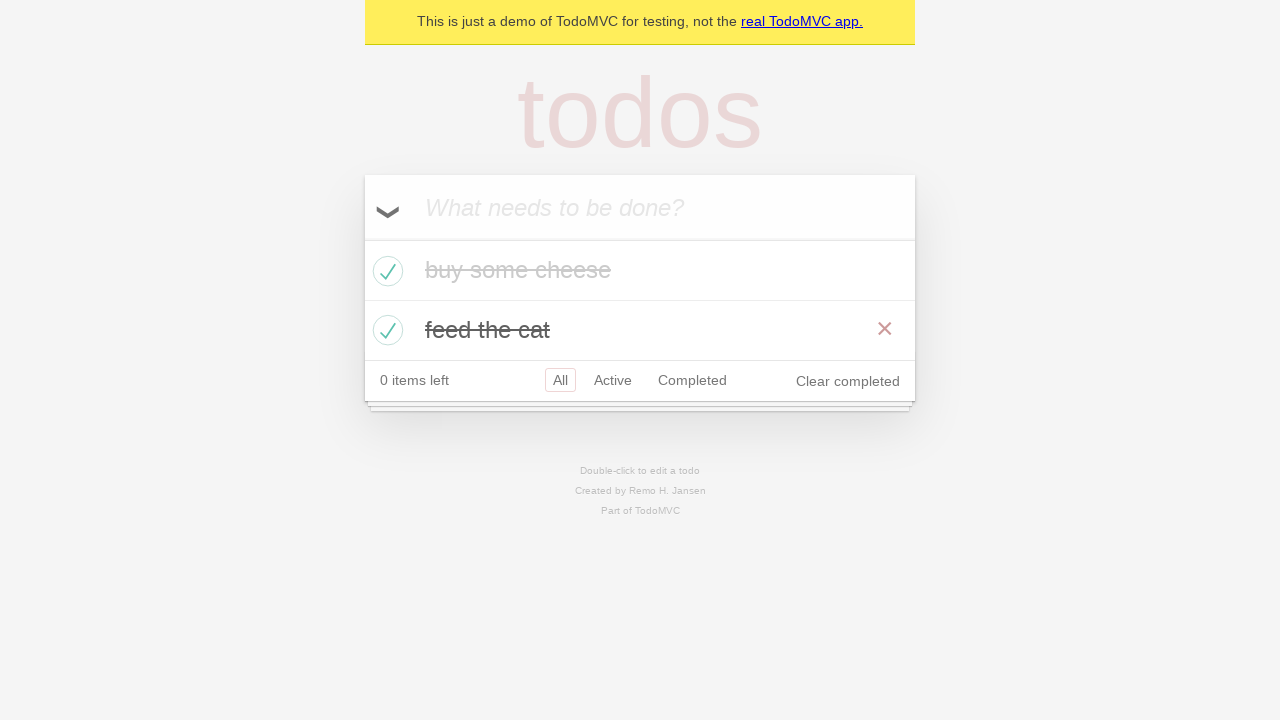

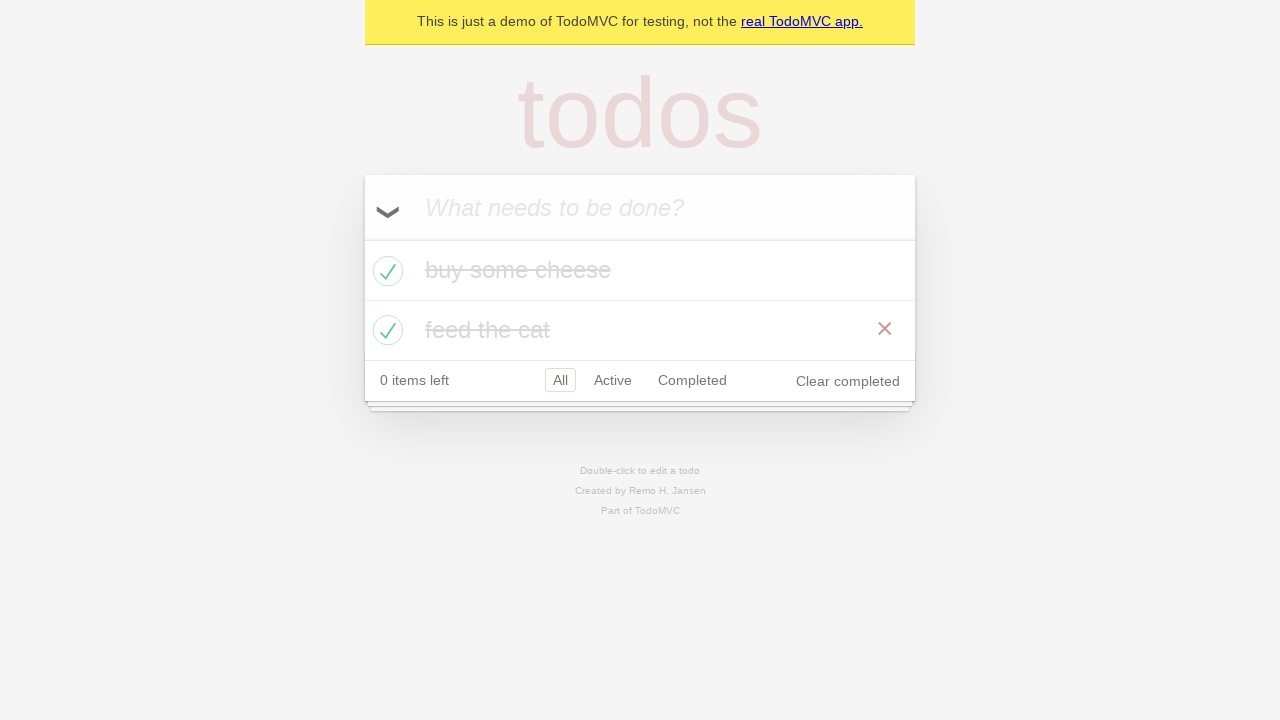